Tests the dataset download workflow on data.gov.ma by clicking the explorer dropdown button and then clicking the download link for a dataset resource

Starting URL: https://data.gov.ma/data/fr/dataset/indicateurs-sectoriels-agriculture-et-peche-2010-2020

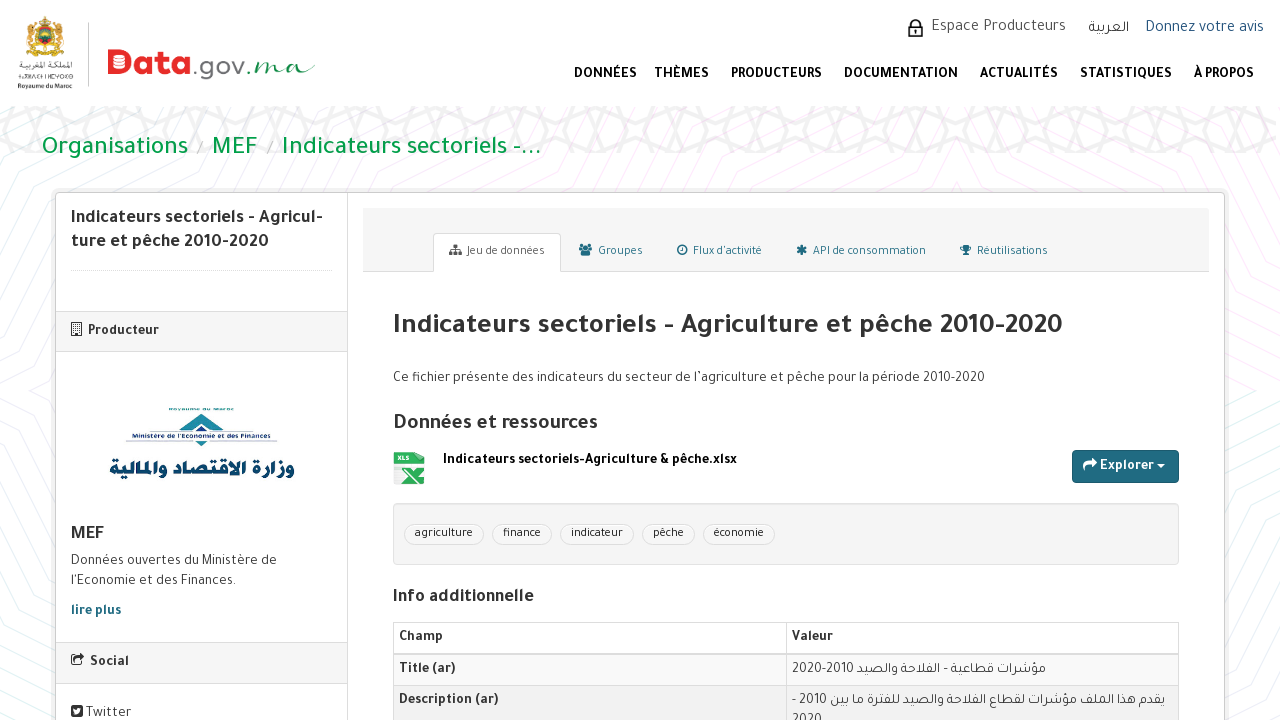

Waited for explorer dropdown button to be visible
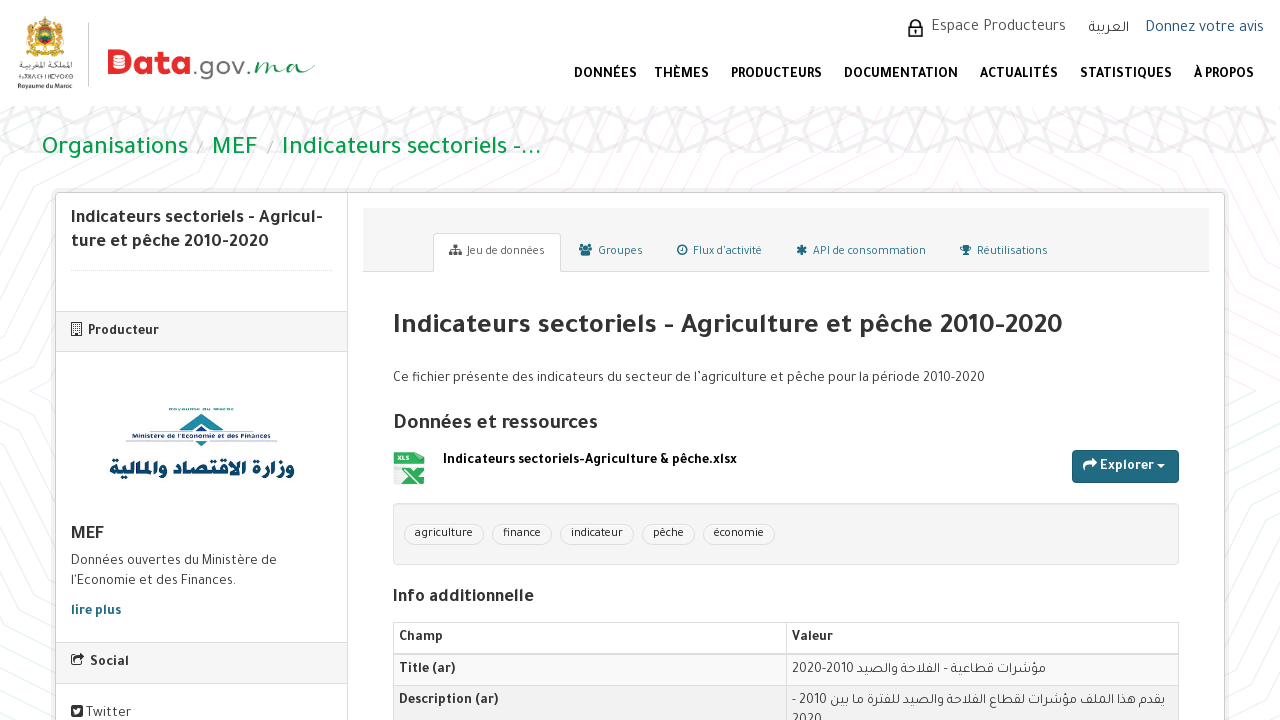

Clicked the explorer dropdown button at (1126, 467) on a.btn.btn-primary.dropdown-toggle
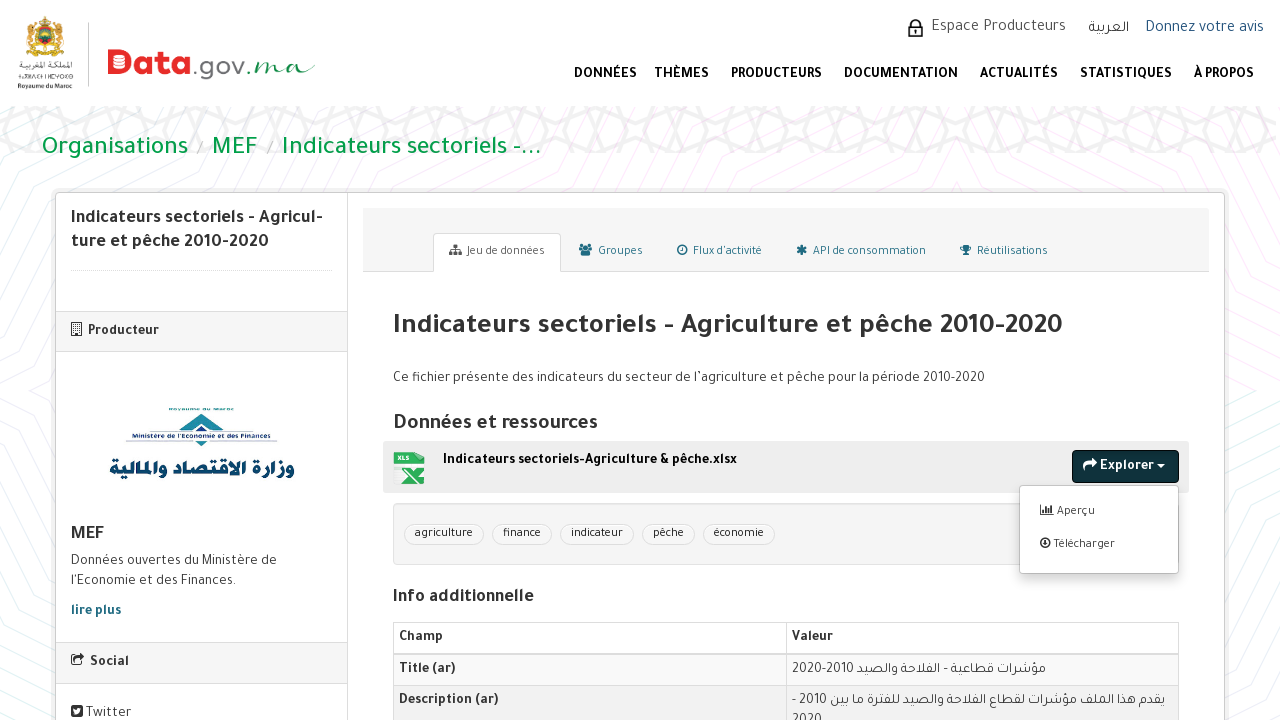

Waited for download link to be visible
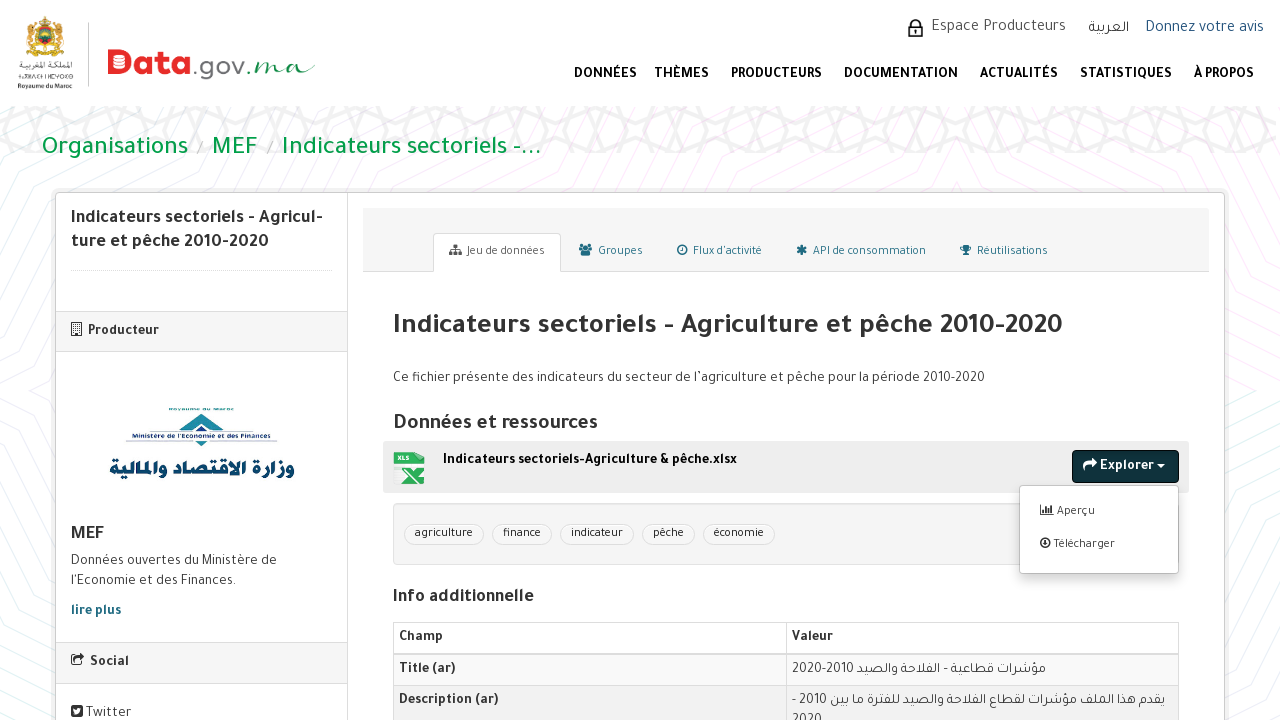

Clicked the dataset download link at (1099, 546) on a.resource-url-analytics
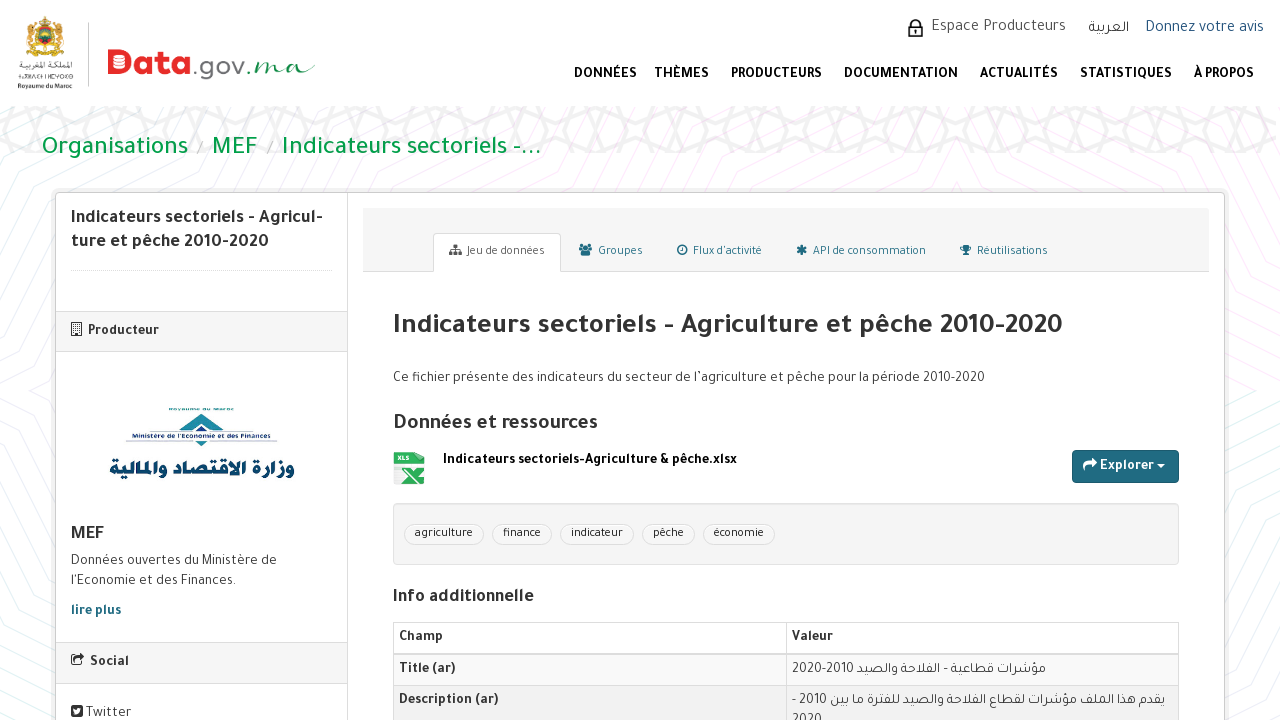

Waited 3 seconds for download to initiate
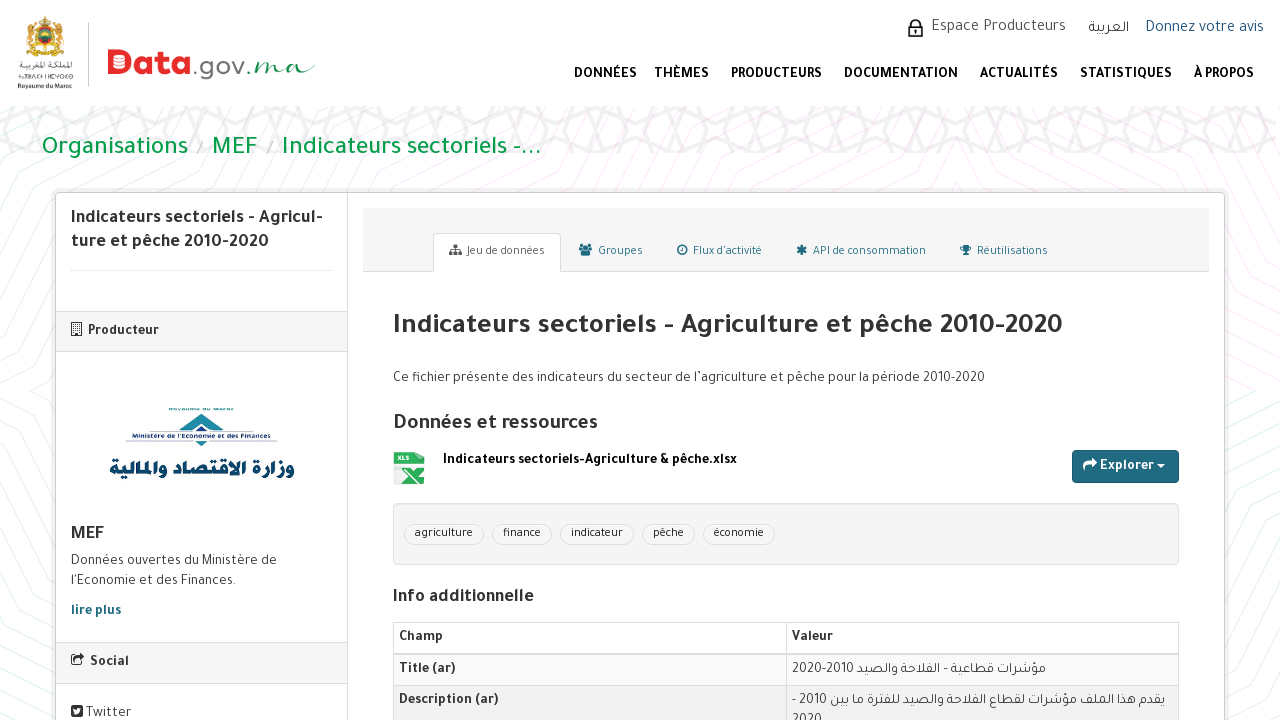

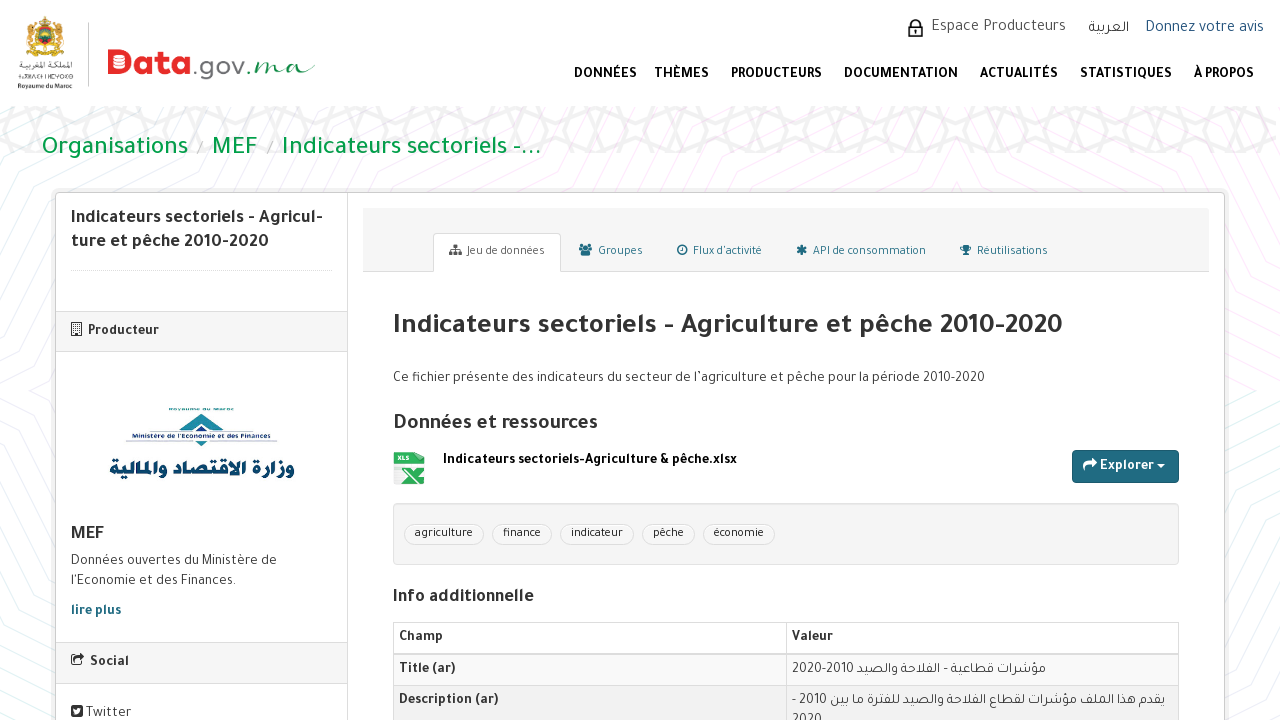